Tests autocomplete suggestion functionality by typing in a country field and selecting from suggestions using arrow keys

Starting URL: https://rahulshettyacademy.com/AutomationPractice/

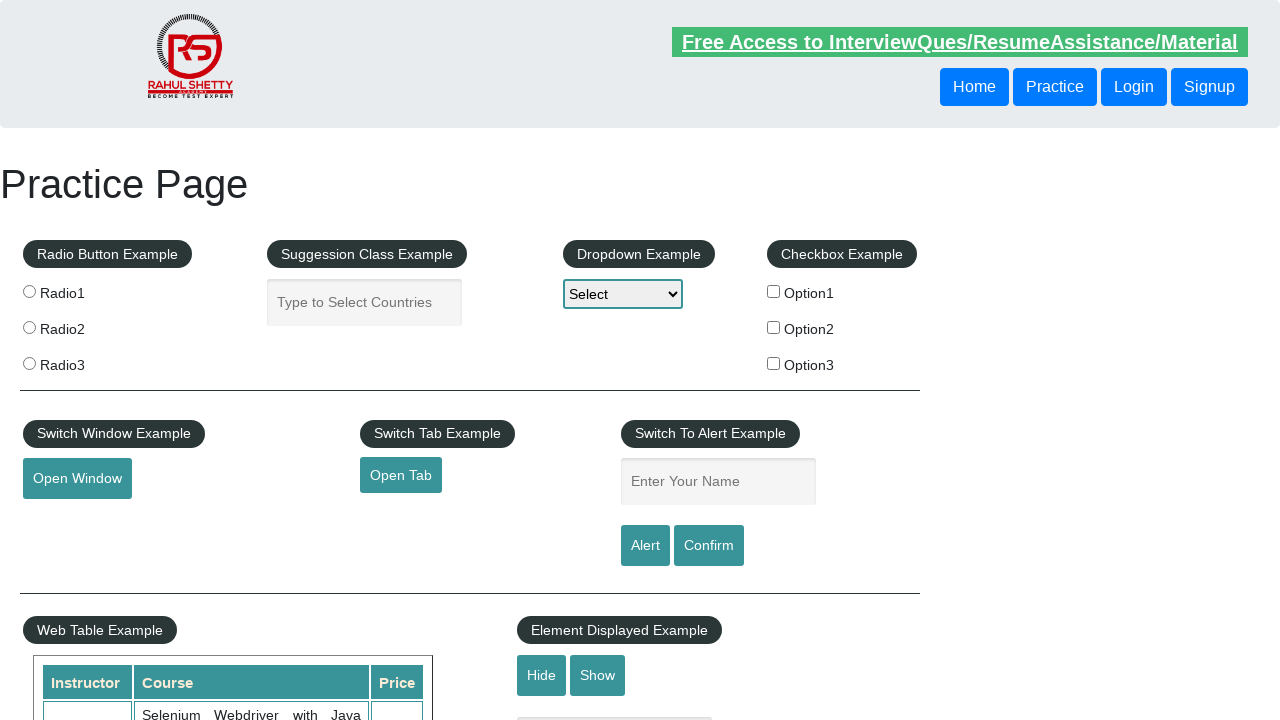

Located the country suggestion input field
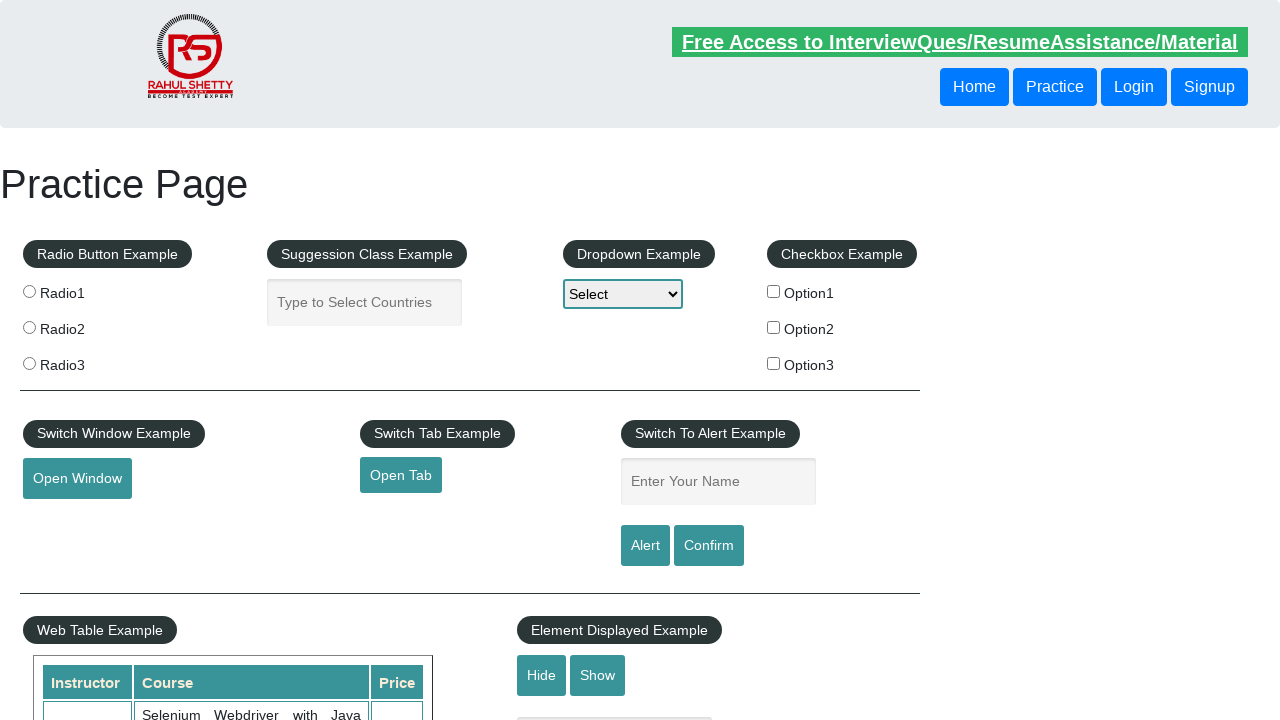

Typed 'United S' in the country suggestion field on input[placeholder='Type to Select Countries']
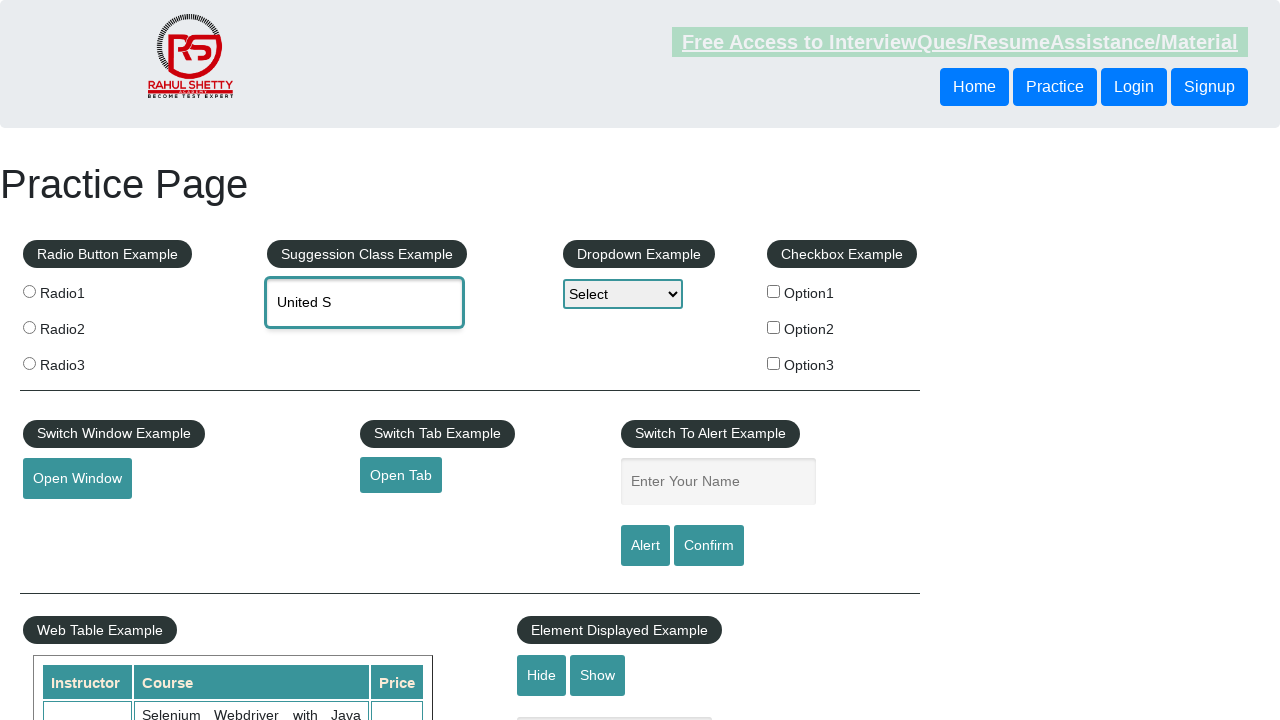

Waited 1000ms for suggestions to appear
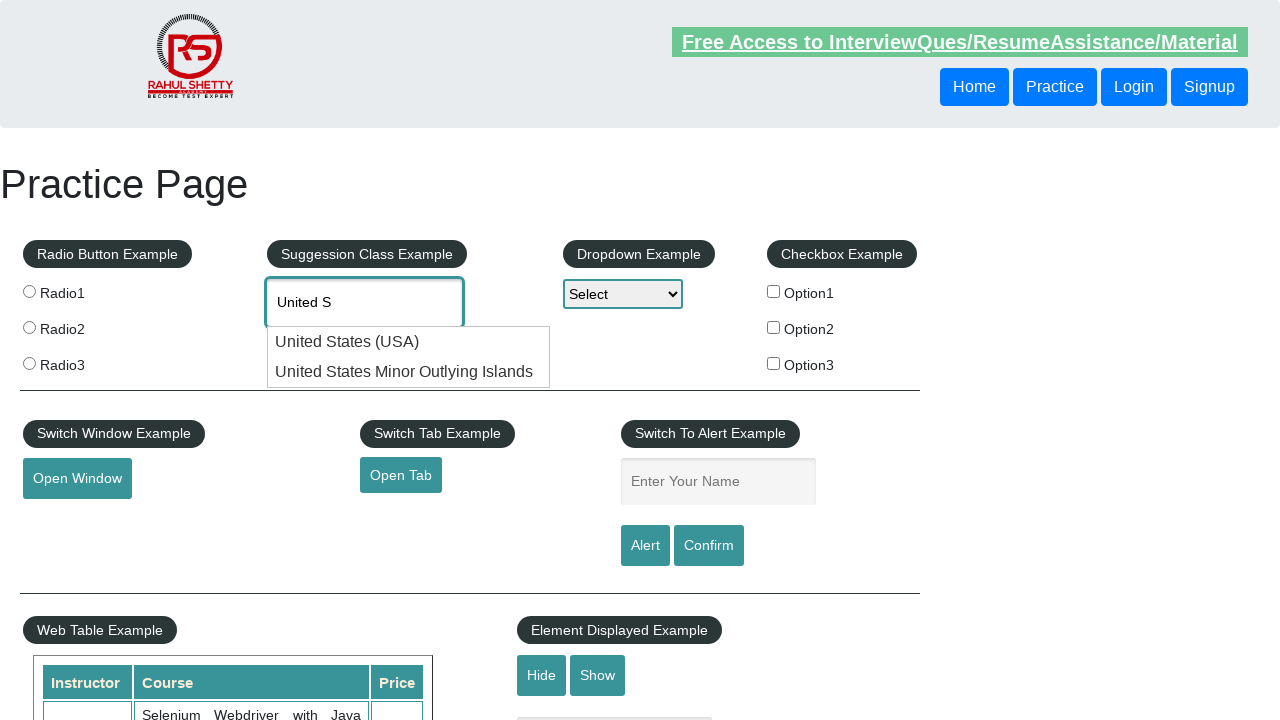

Pressed ArrowDown to navigate to the first suggestion on input[placeholder='Type to Select Countries']
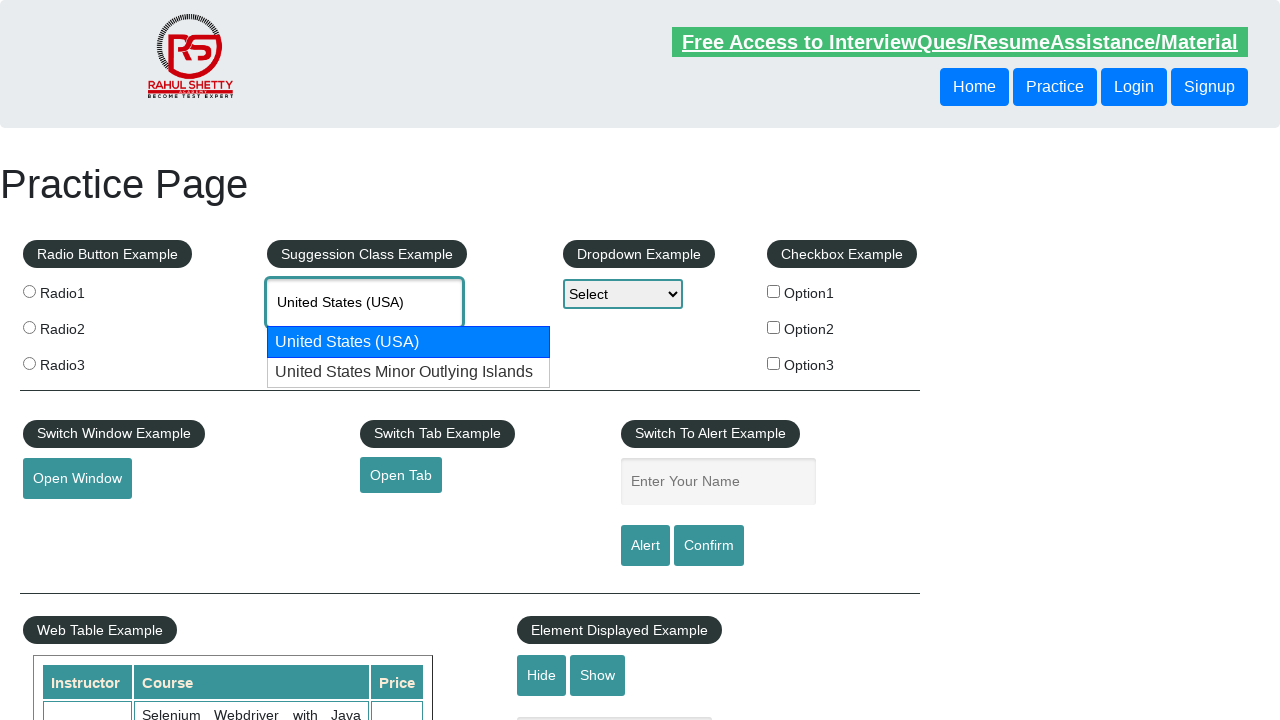

Pressed Enter to select the highlighted suggestion on input[placeholder='Type to Select Countries']
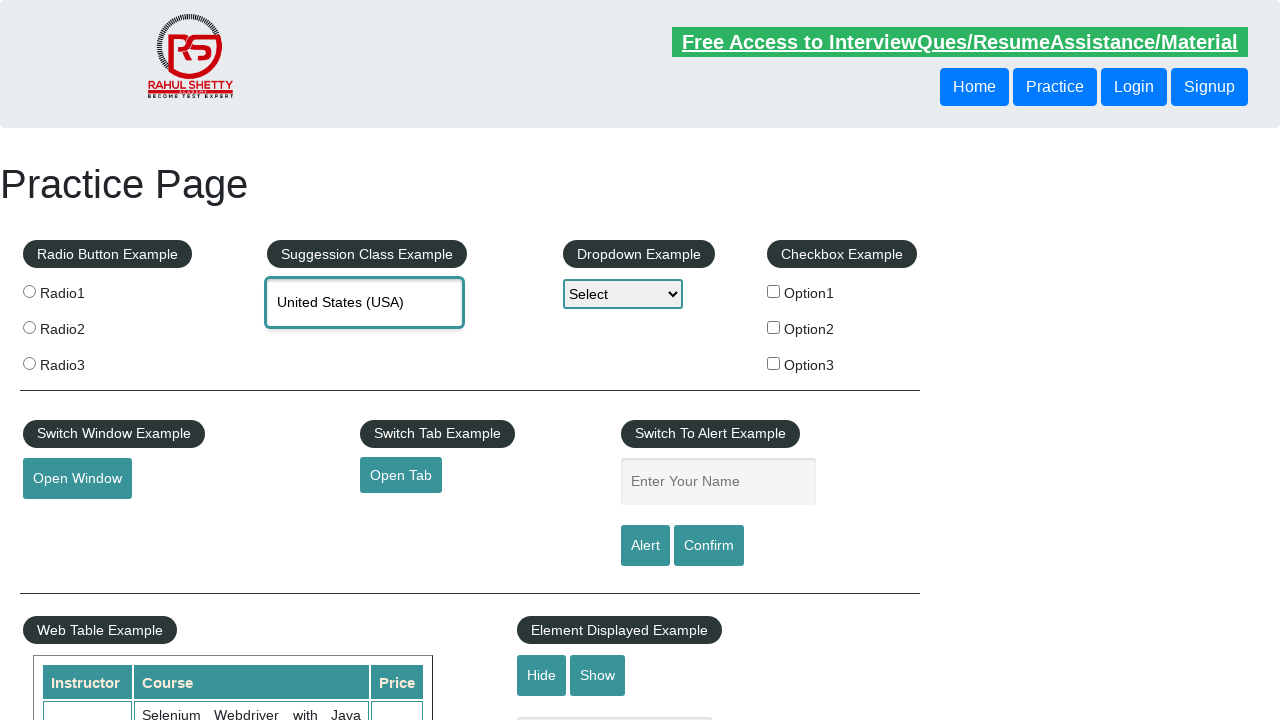

Waited 1000ms for selection to complete
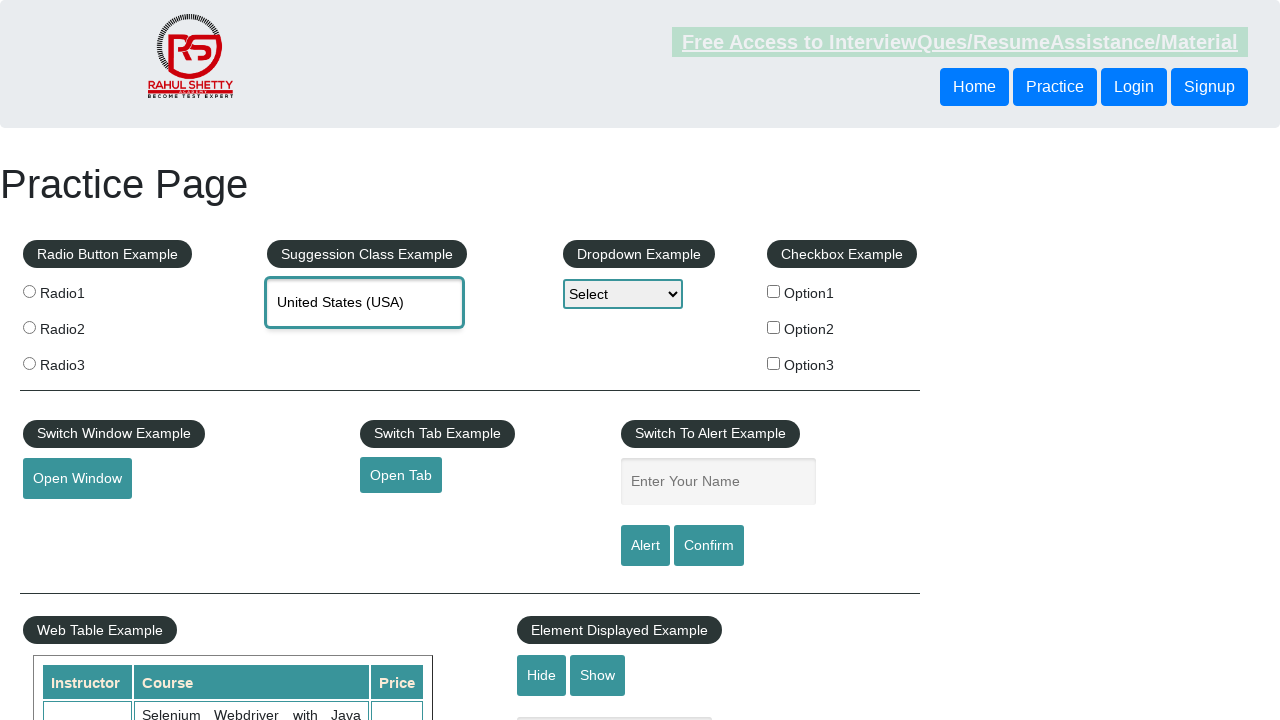

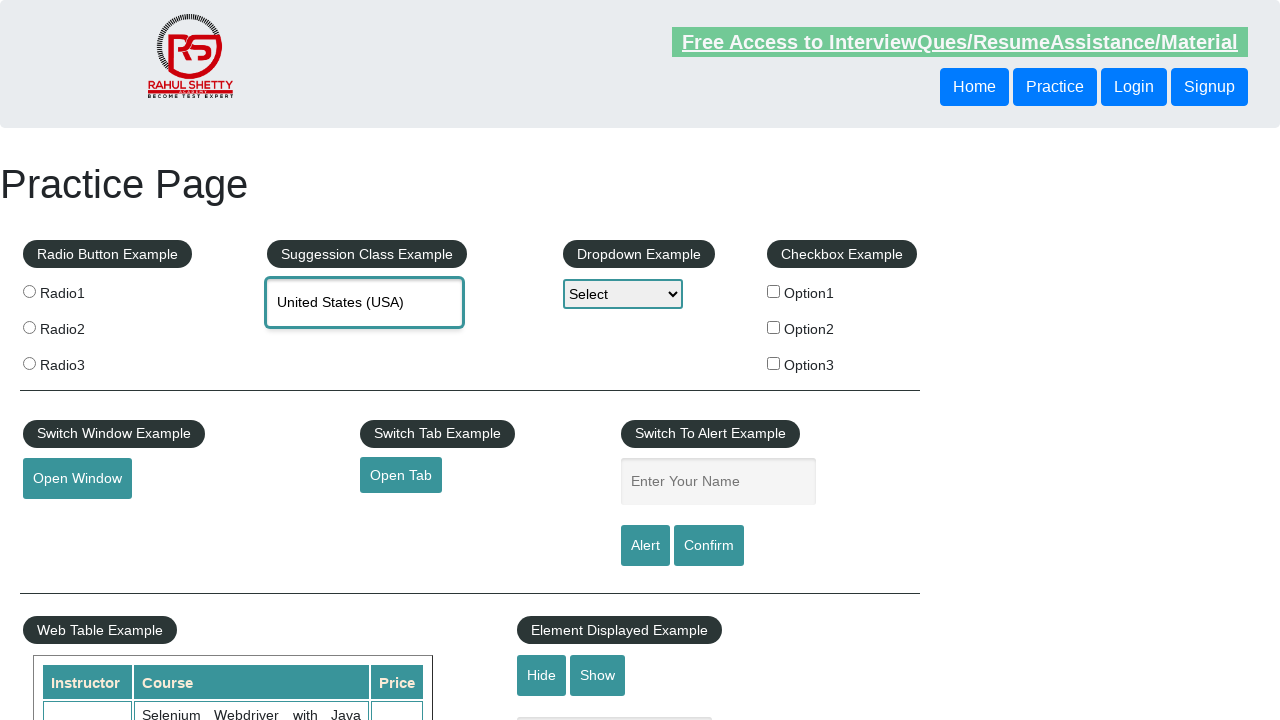